Navigates to a Selenium practice page, waits for a web table to load, verifies table headers are present, and clicks the submit button.

Starting URL: https://seleniumpractise.blogspot.com/2021/08

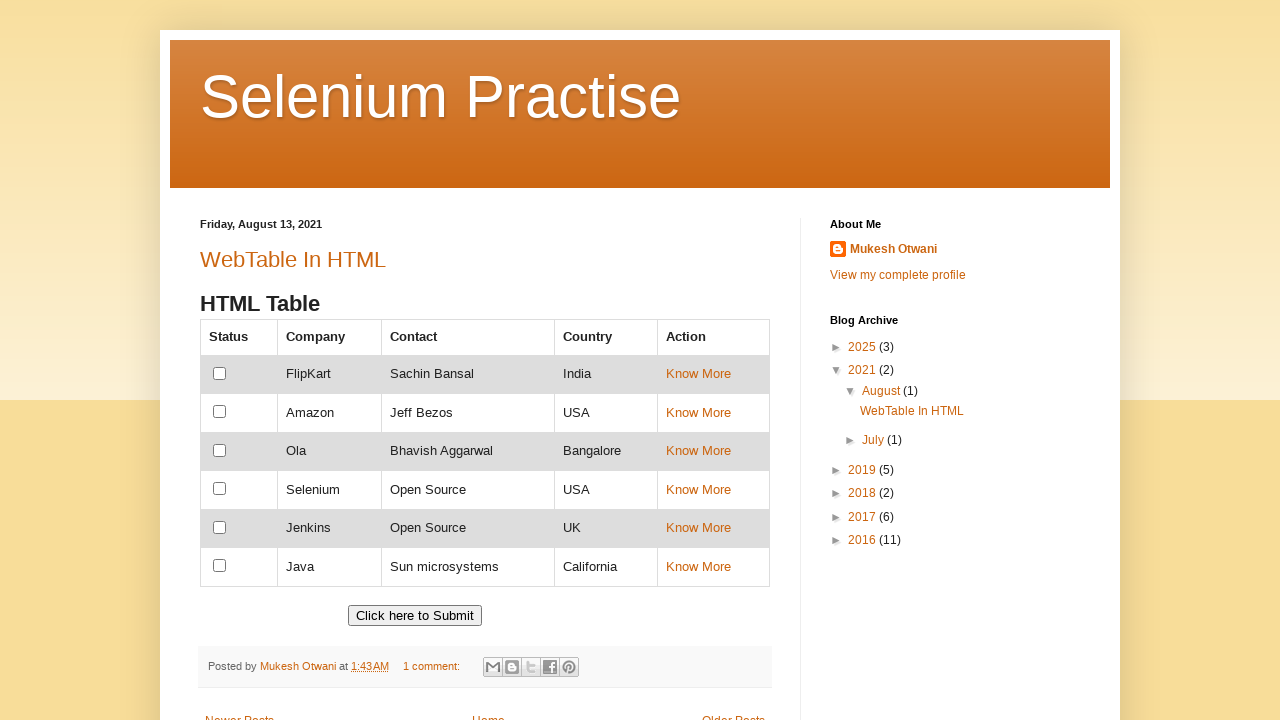

Navigated to Selenium practice page
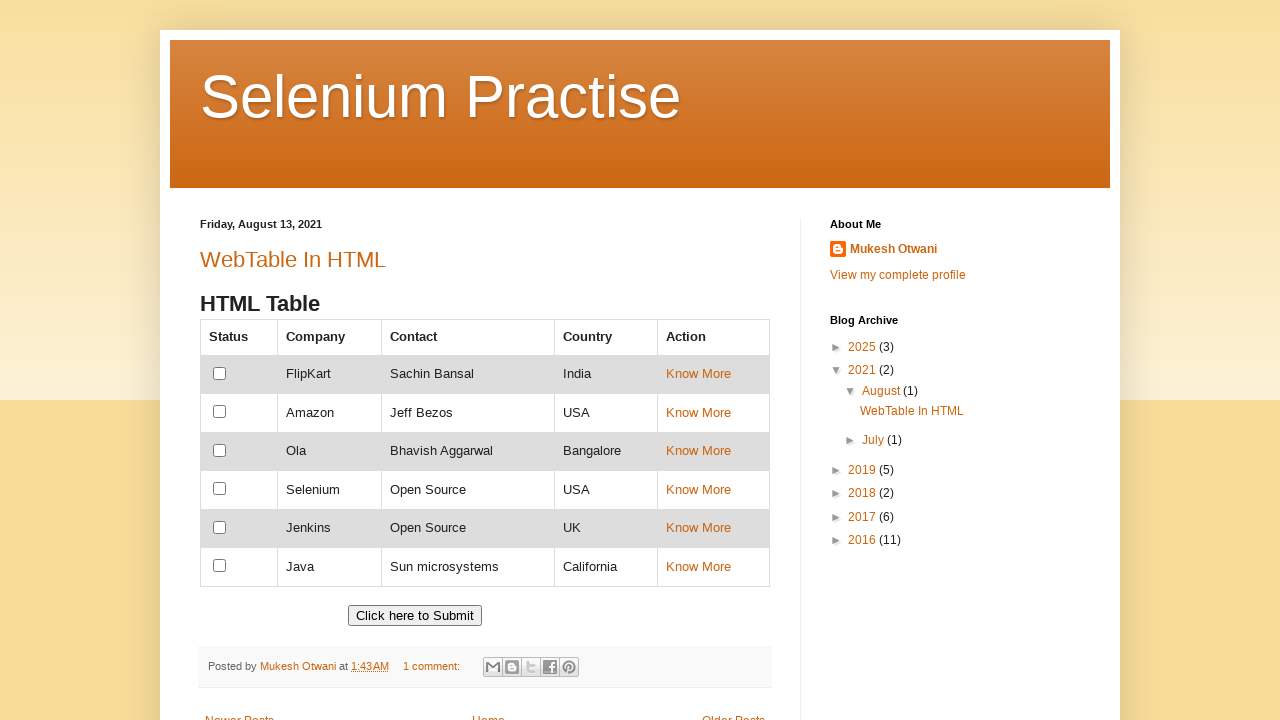

Web table loaded successfully
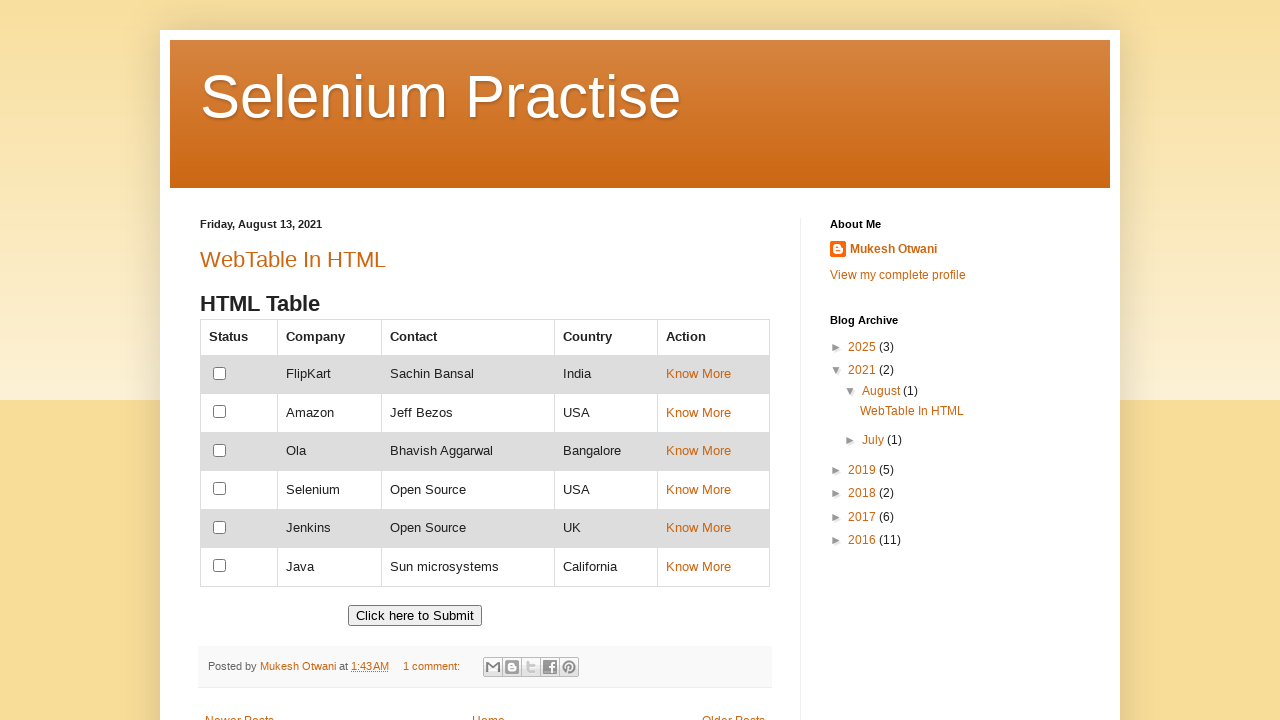

Table headers are now visible and verified
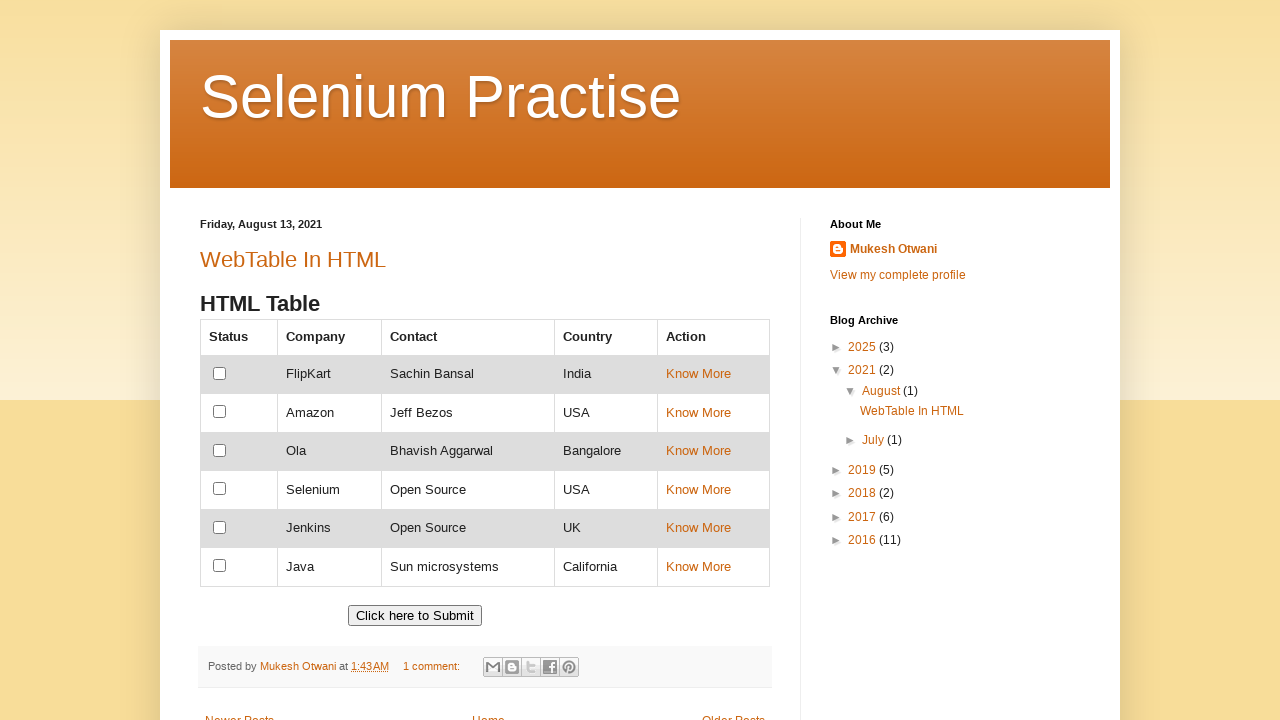

Clicked the submit button at (415, 616) on input[type='submit']
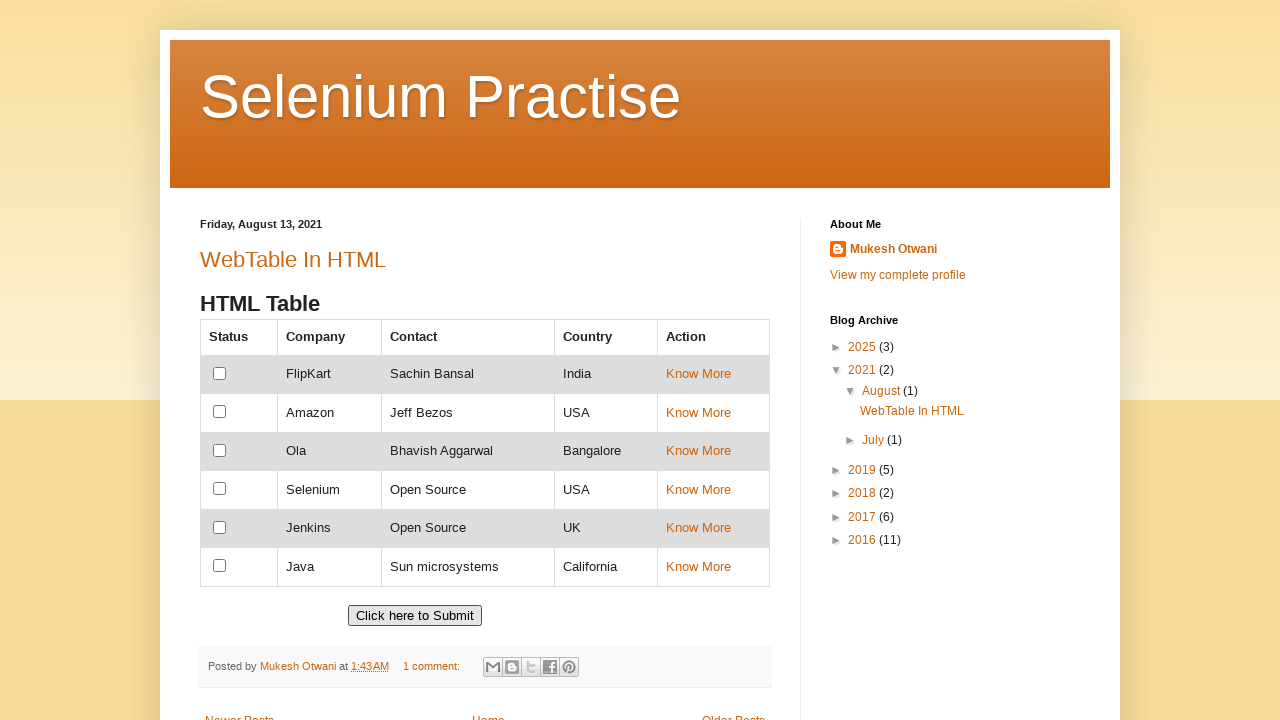

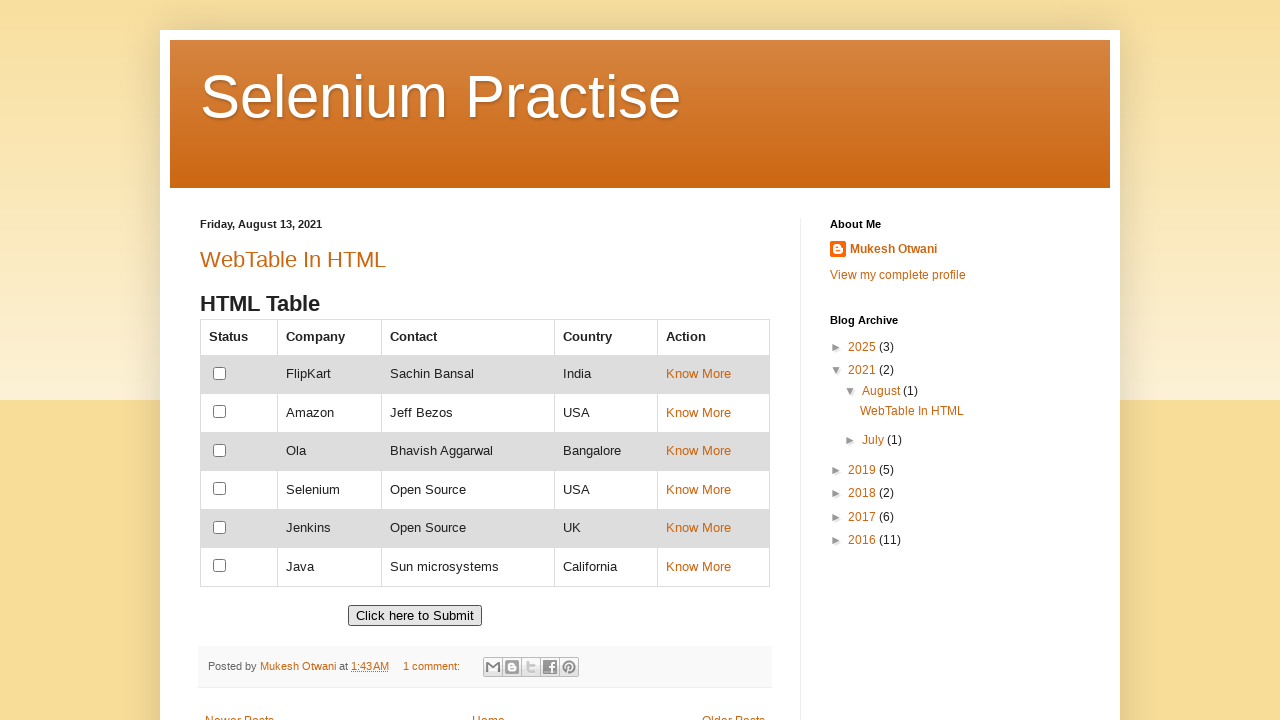